Tests form interaction by reading a hidden attribute value, calculating a mathematical result, filling in the answer, checking two checkboxes, and submitting the form.

Starting URL: http://suninjuly.github.io/get_attribute.html

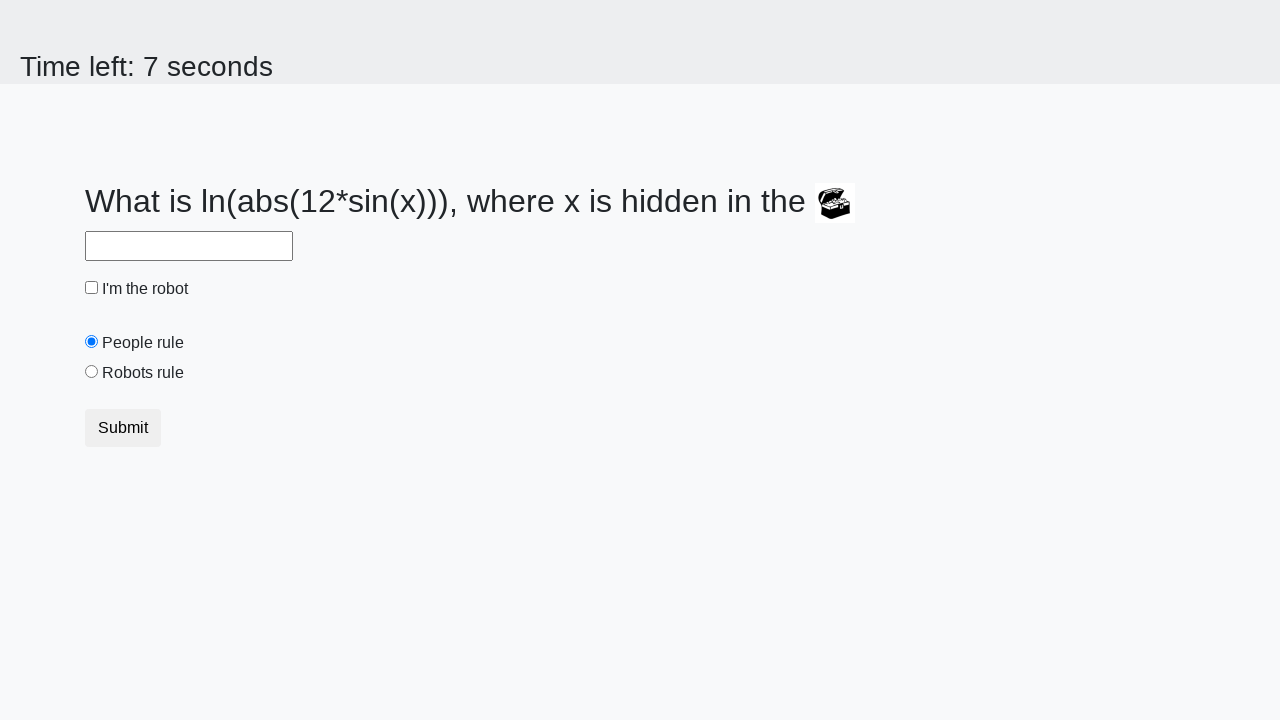

Located the treasure element with hidden valuex attribute
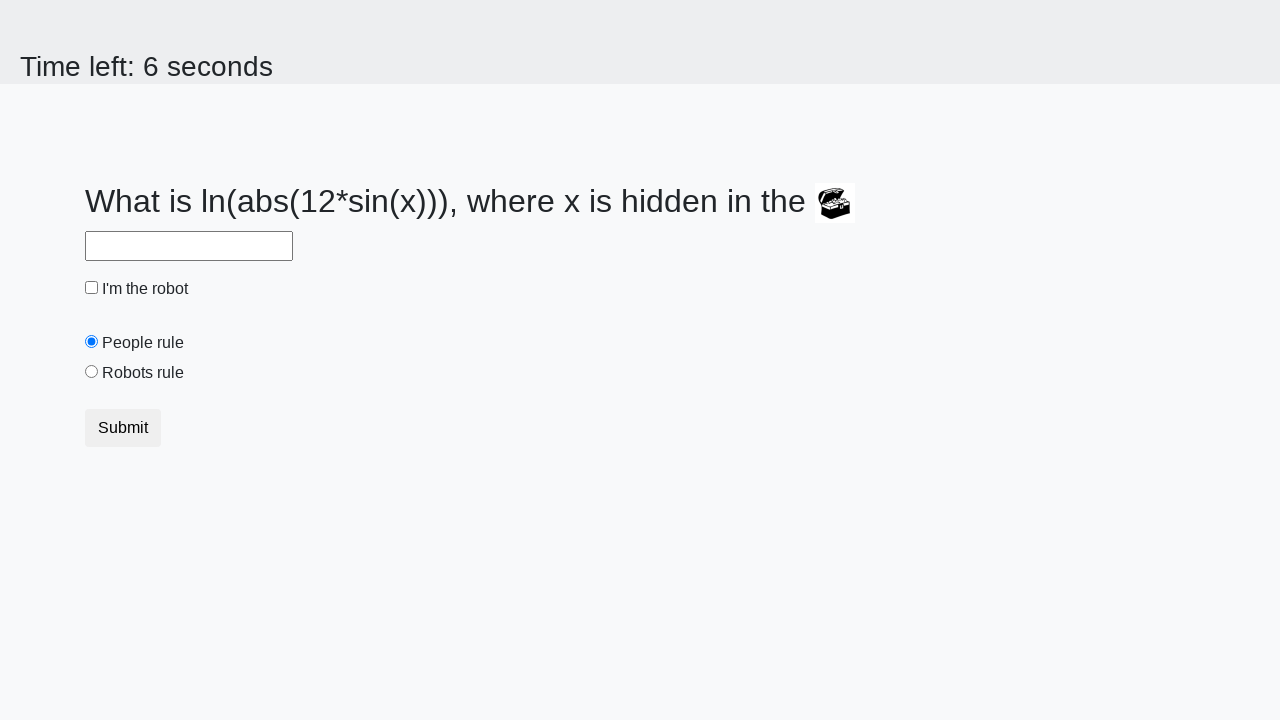

Retrieved hidden attribute valuex: 155
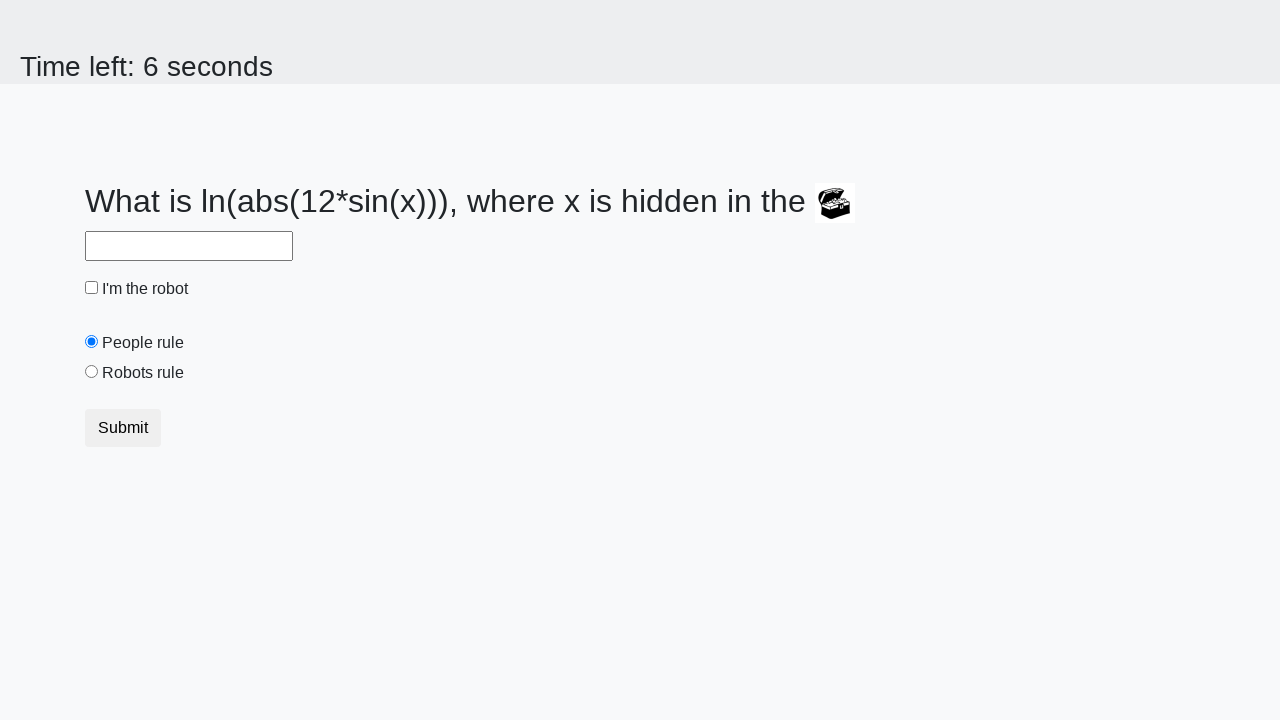

Calculated mathematical result: 2.3494442313894566
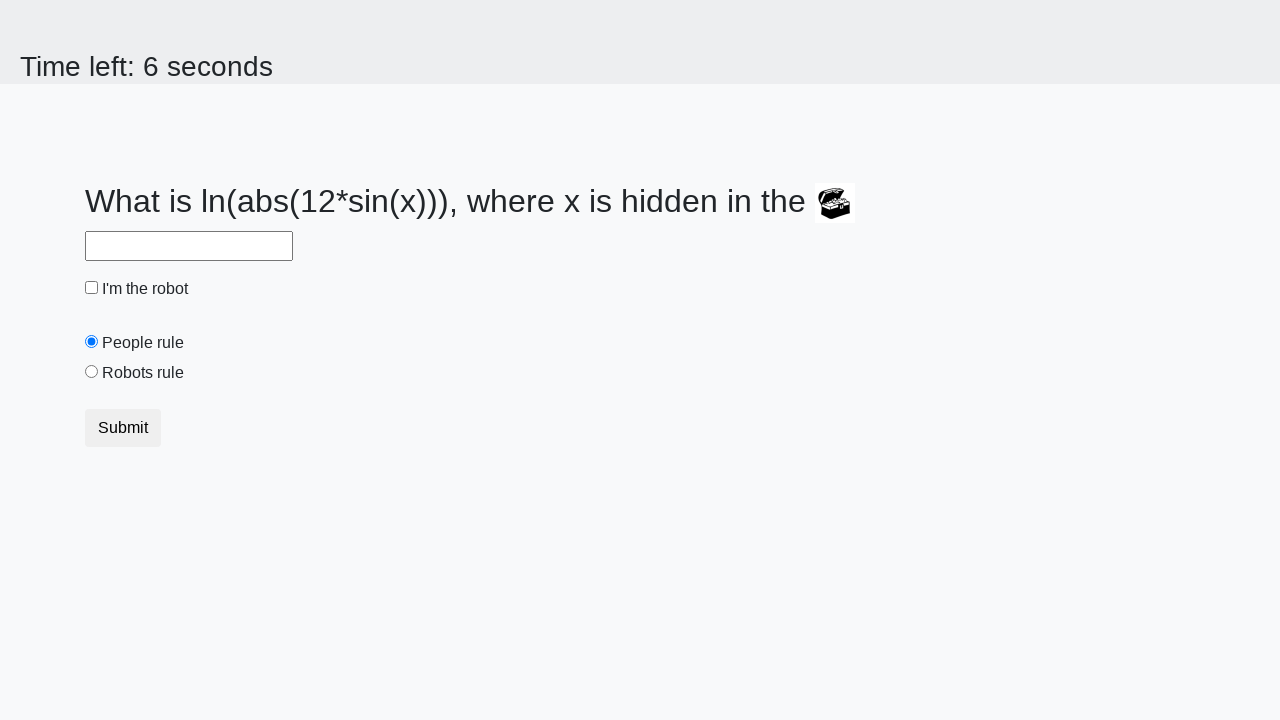

Filled answer field with calculated value: 2.3494442313894566 on #answer
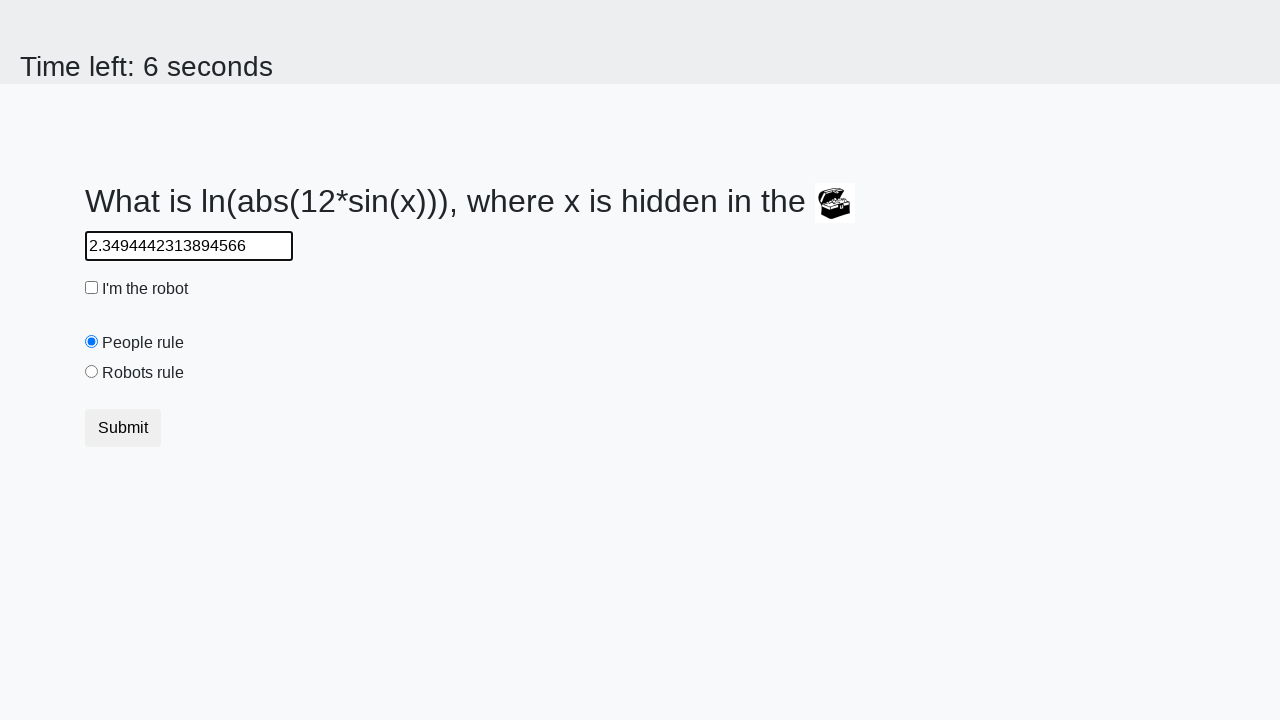

Checked the robot checkbox at (92, 288) on #robotCheckbox
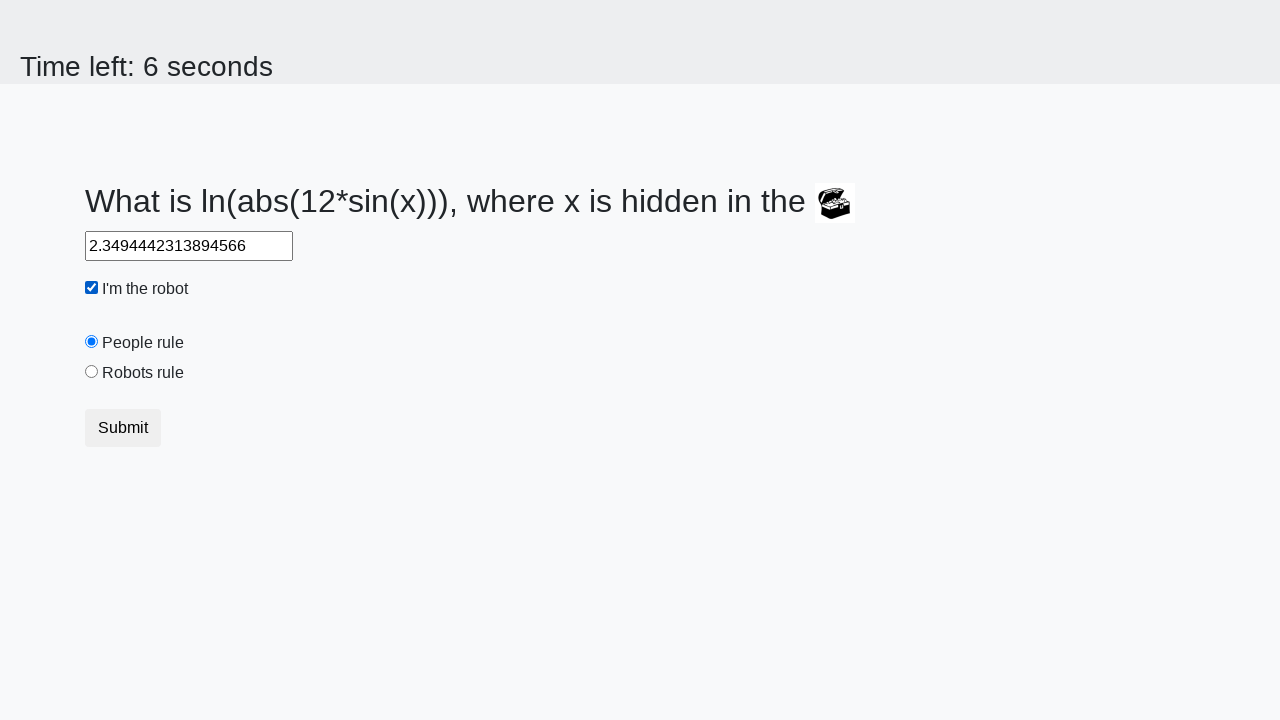

Checked the robots rule checkbox at (92, 372) on #robotsRule
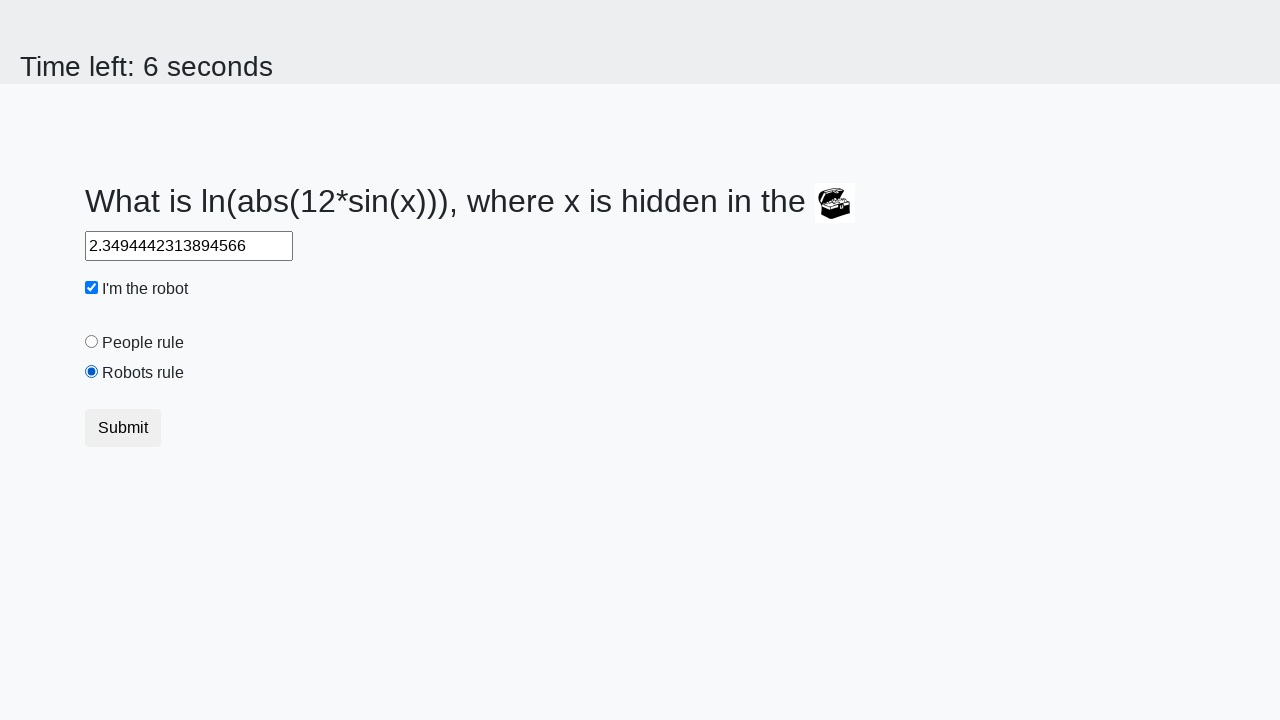

Clicked submit button to submit form at (123, 428) on .btn-default
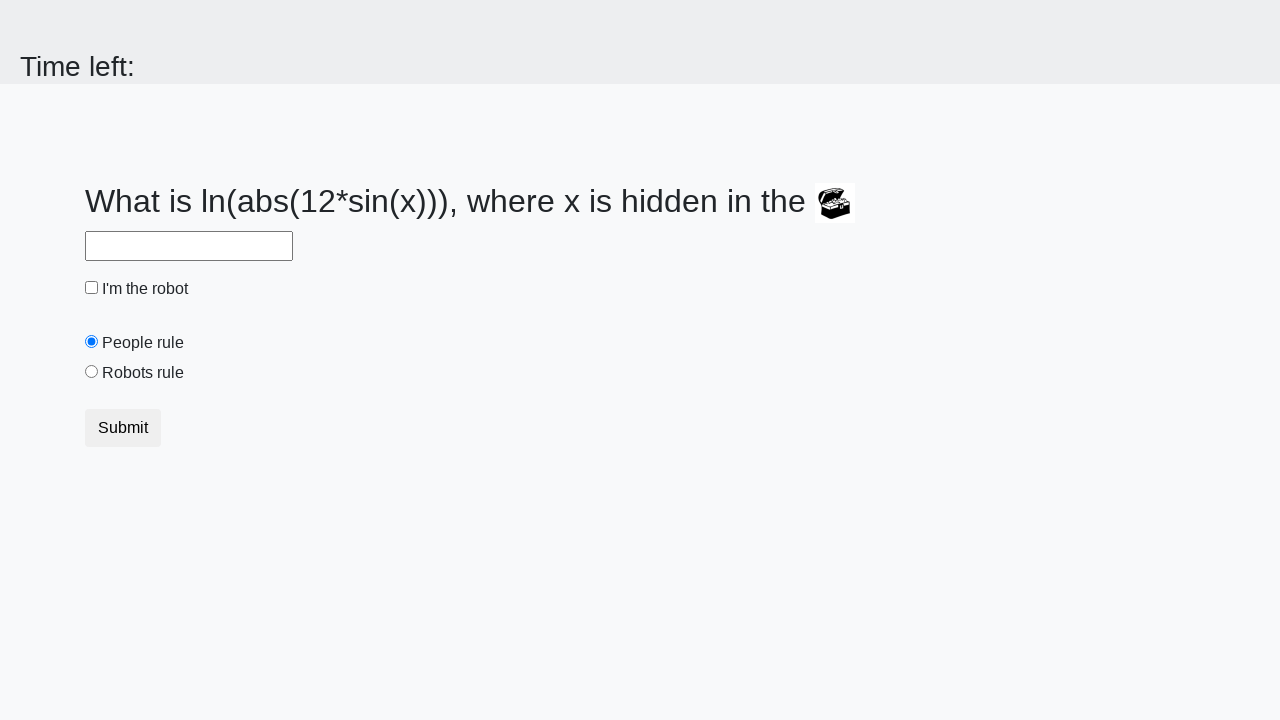

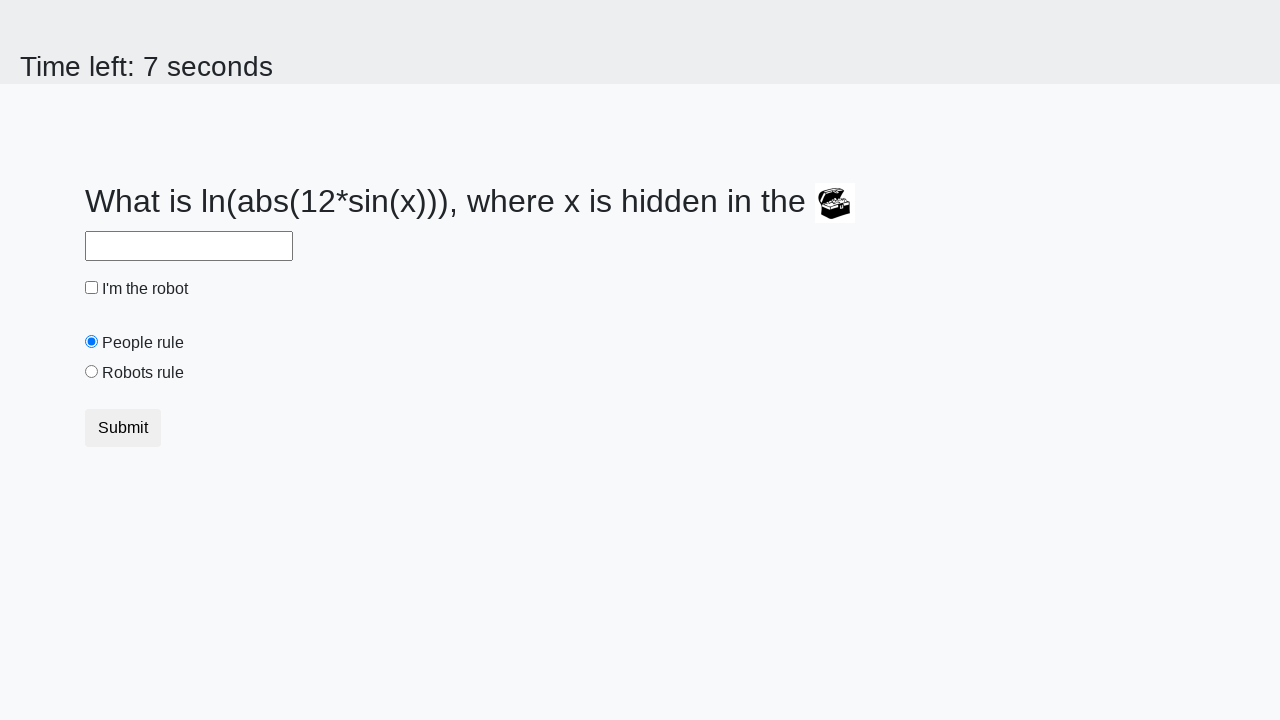